Tests a form that requires calculating the sum of two displayed numbers and selecting the result from a dropdown menu before submitting

Starting URL: http://suninjuly.github.io/selects1.html

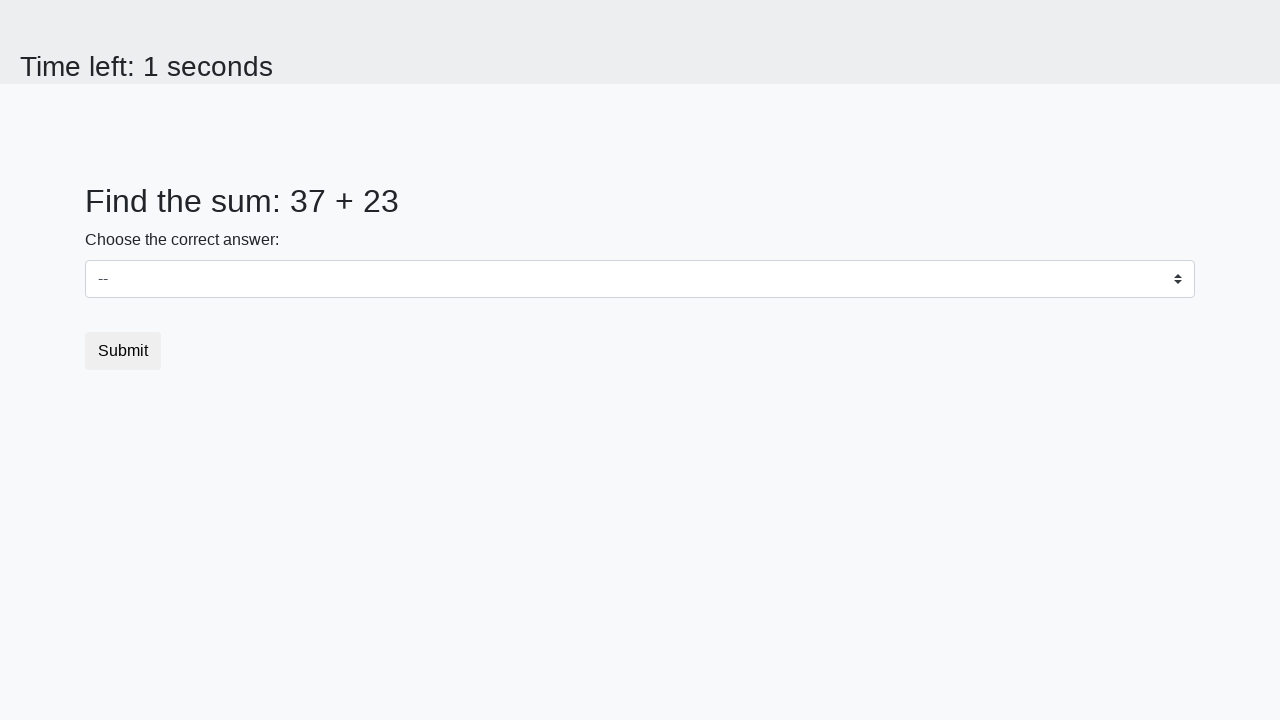

Retrieved first number from #num1 element
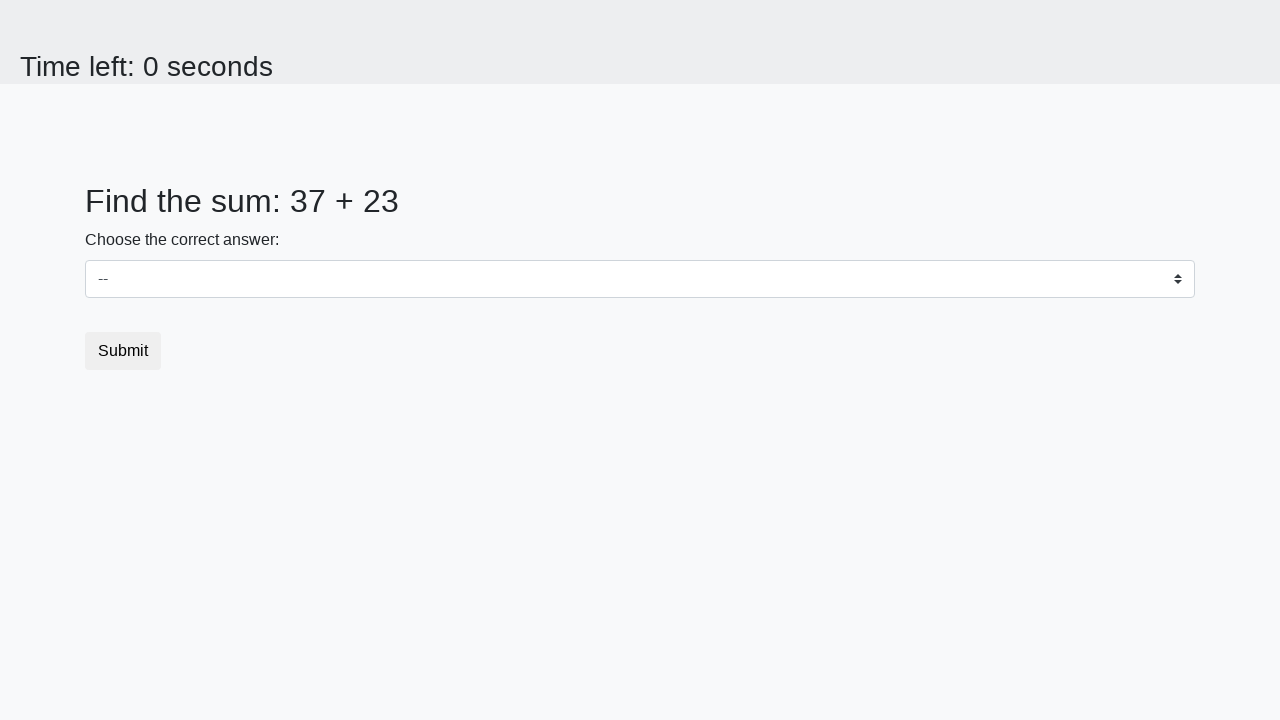

Retrieved second number from #num2 element
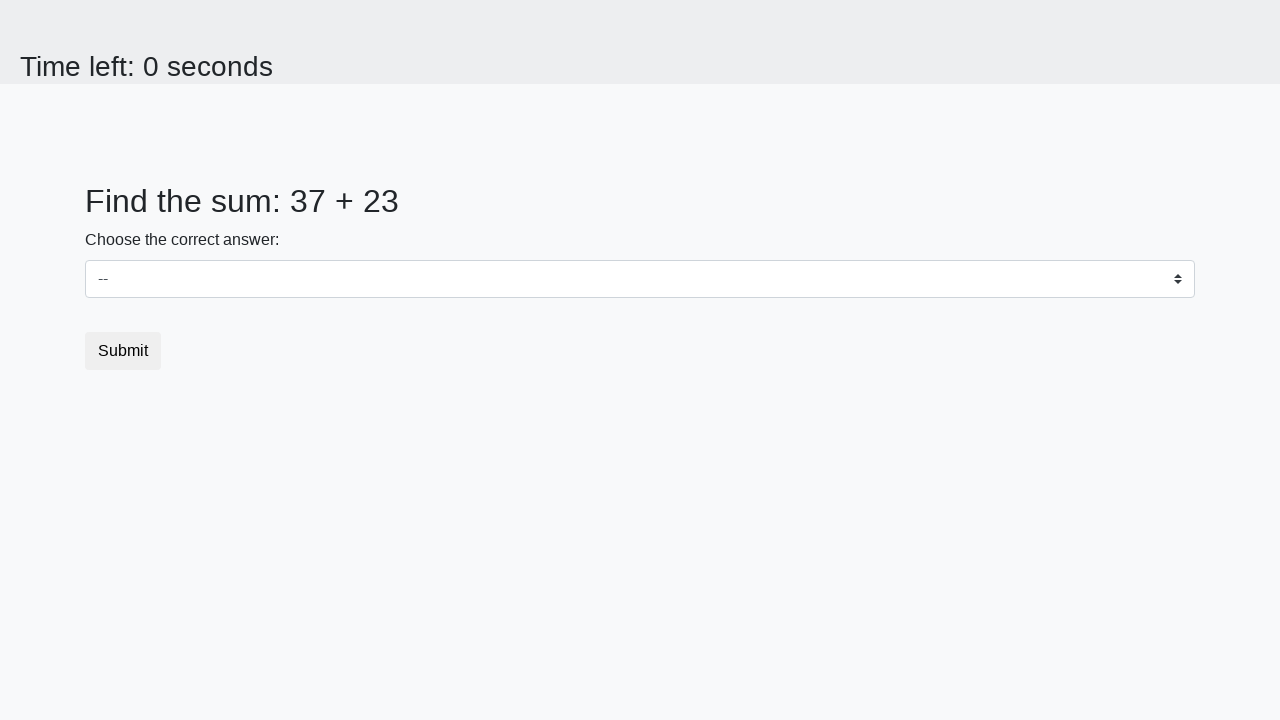

Calculated sum of 37 + 23 = 60
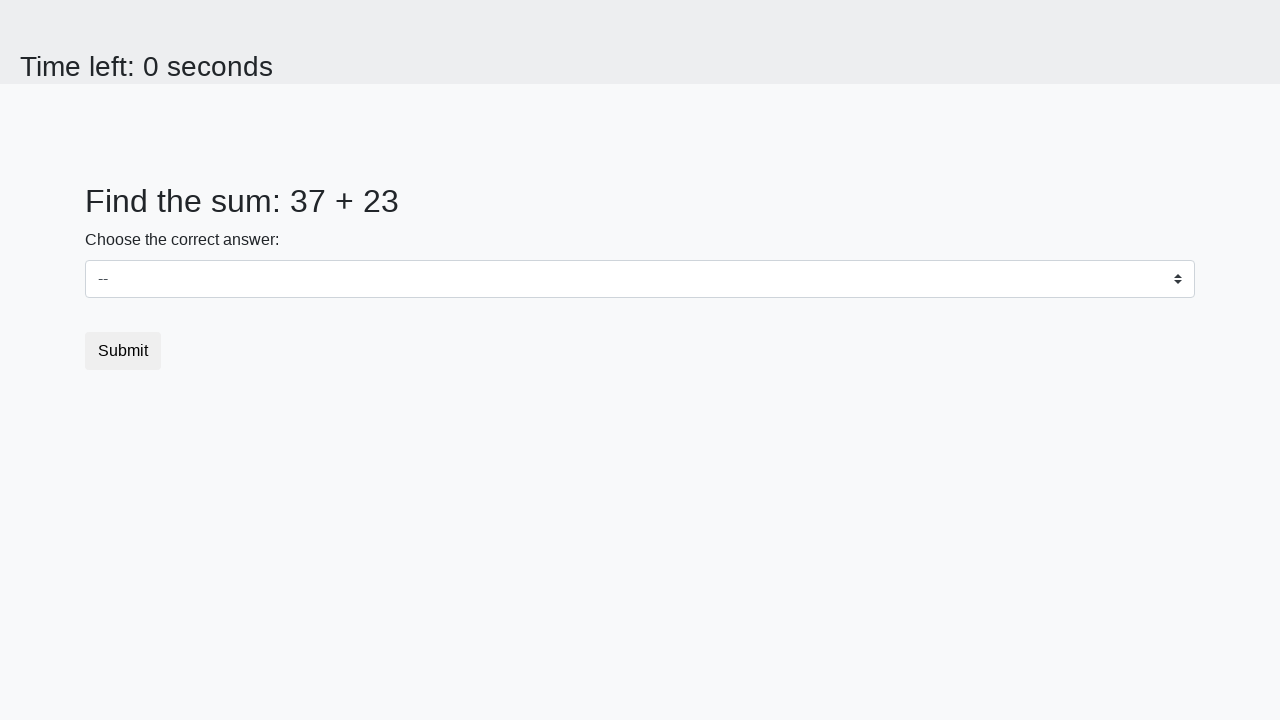

Selected 60 from the dropdown menu on .custom-select
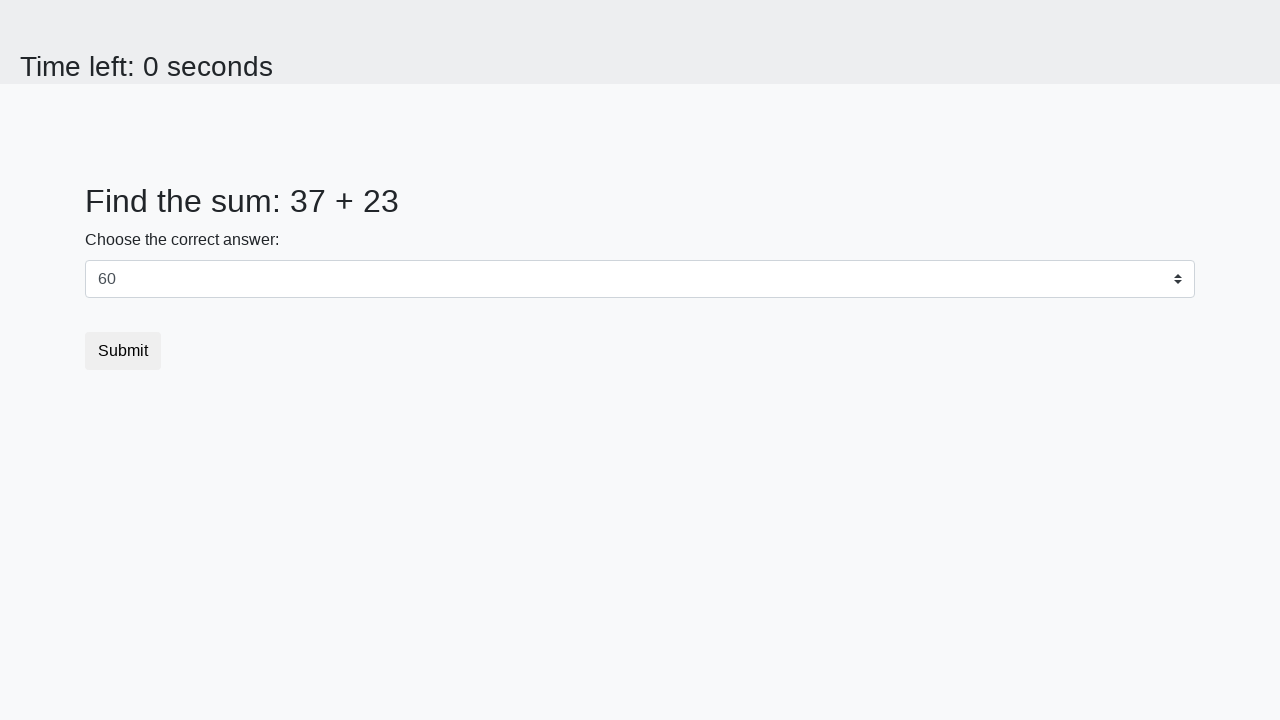

Clicked the submit button to complete the form at (123, 351) on button[type='submit']
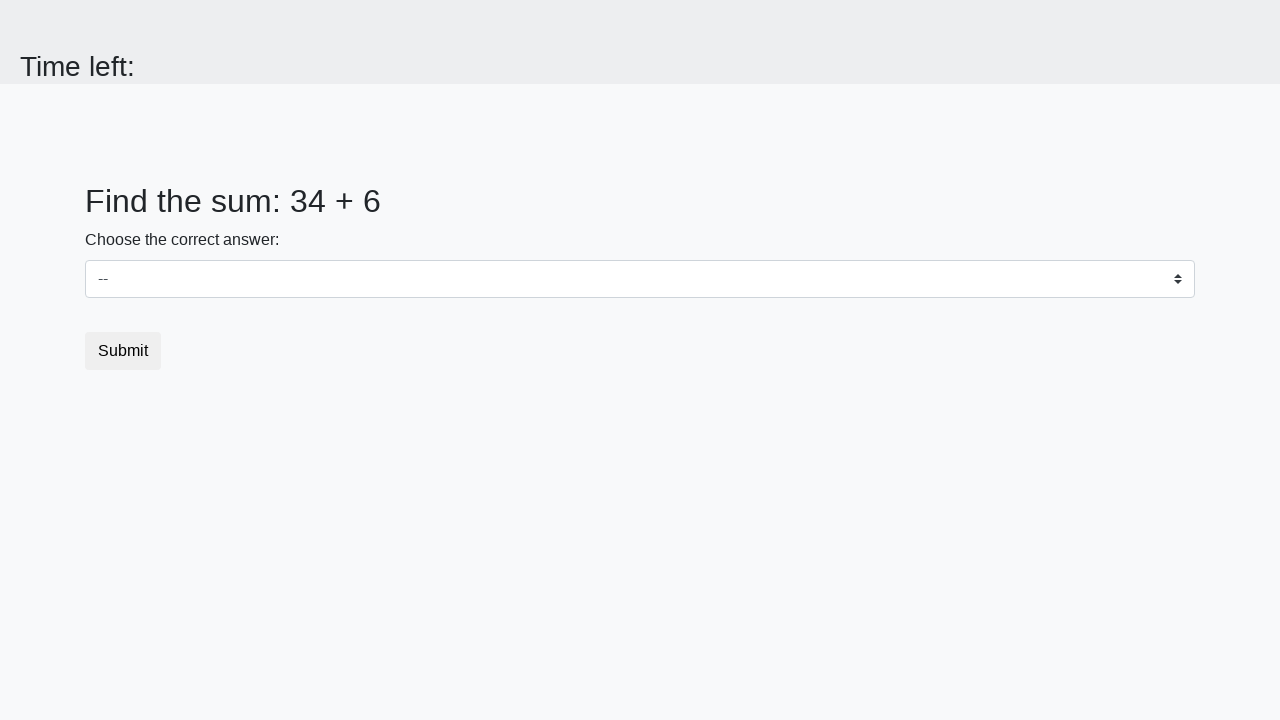

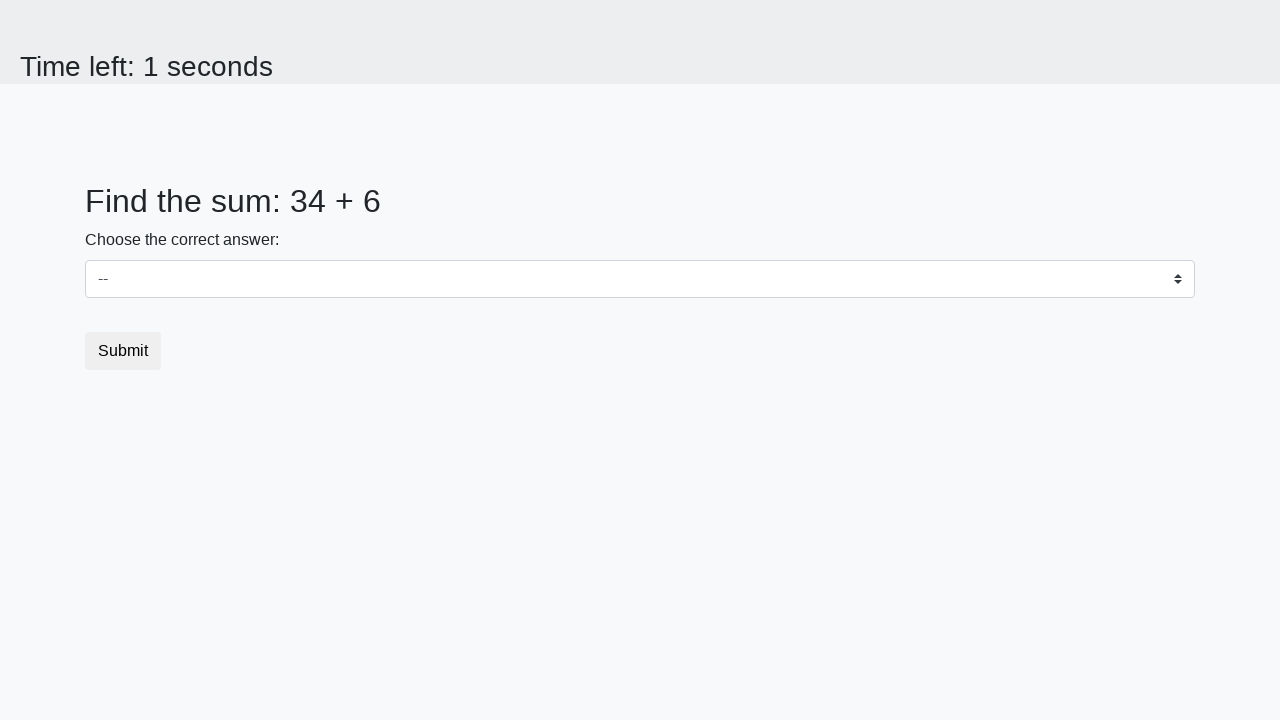